Tests Bootstrap modal functionality by opening a modal dialog and clicking the Save Changes button to close it

Starting URL: https://www.lambdatest.com/selenium-playground/bootstrap-modal-demo

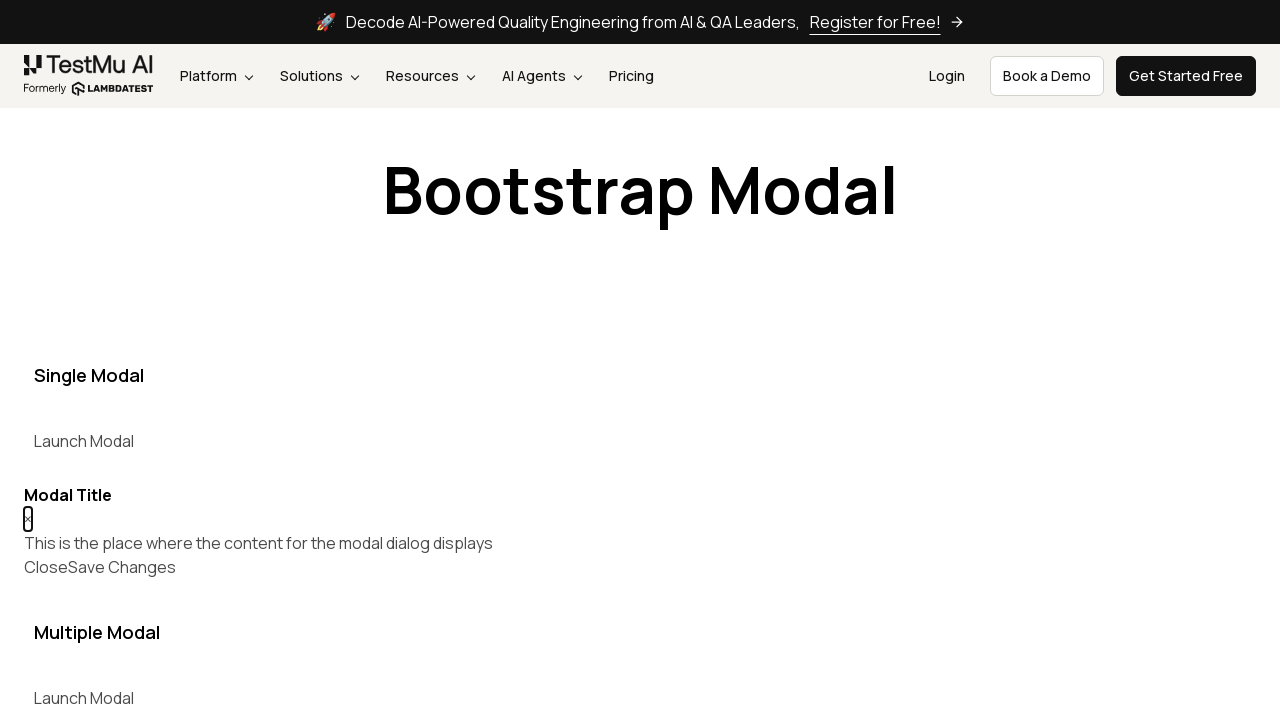

Clicked button to open Bootstrap modal dialog at (84, 441) on xpath=//button[@data-target="#myModal"]
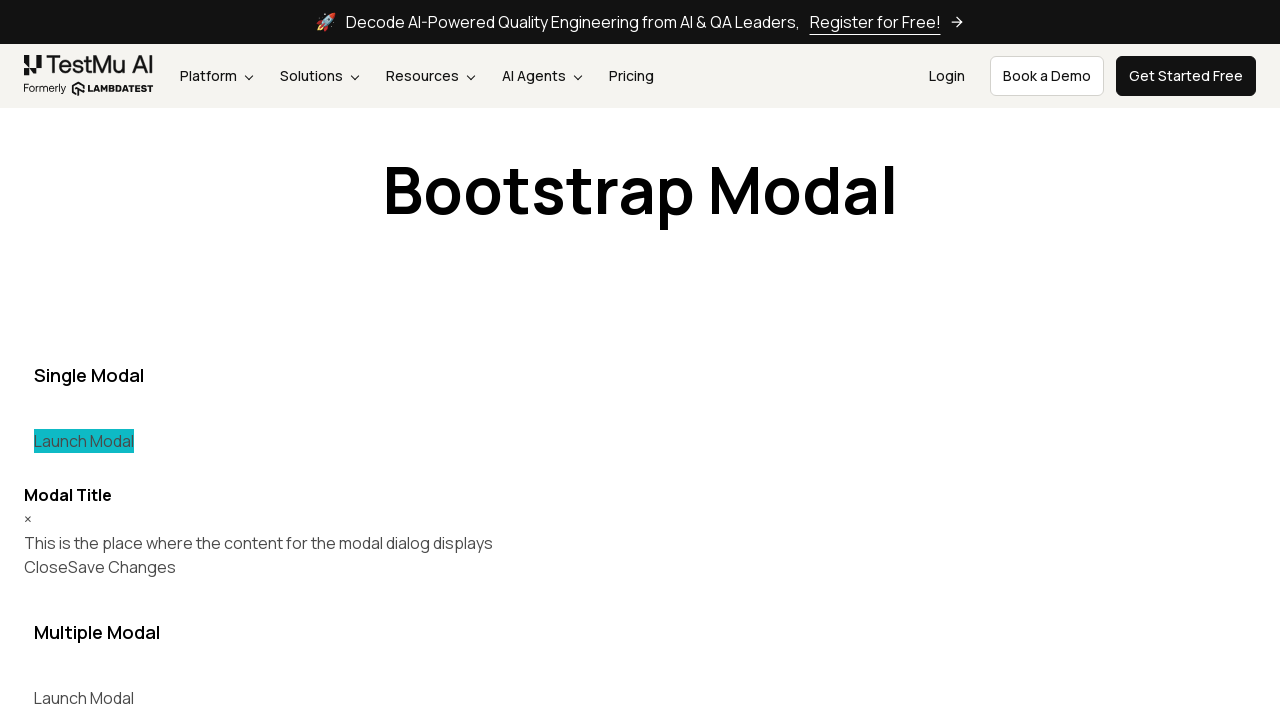

Clicked Save Changes button to close modal at (122, 567) on xpath=//button[text()='Save Changes'] >> nth=0
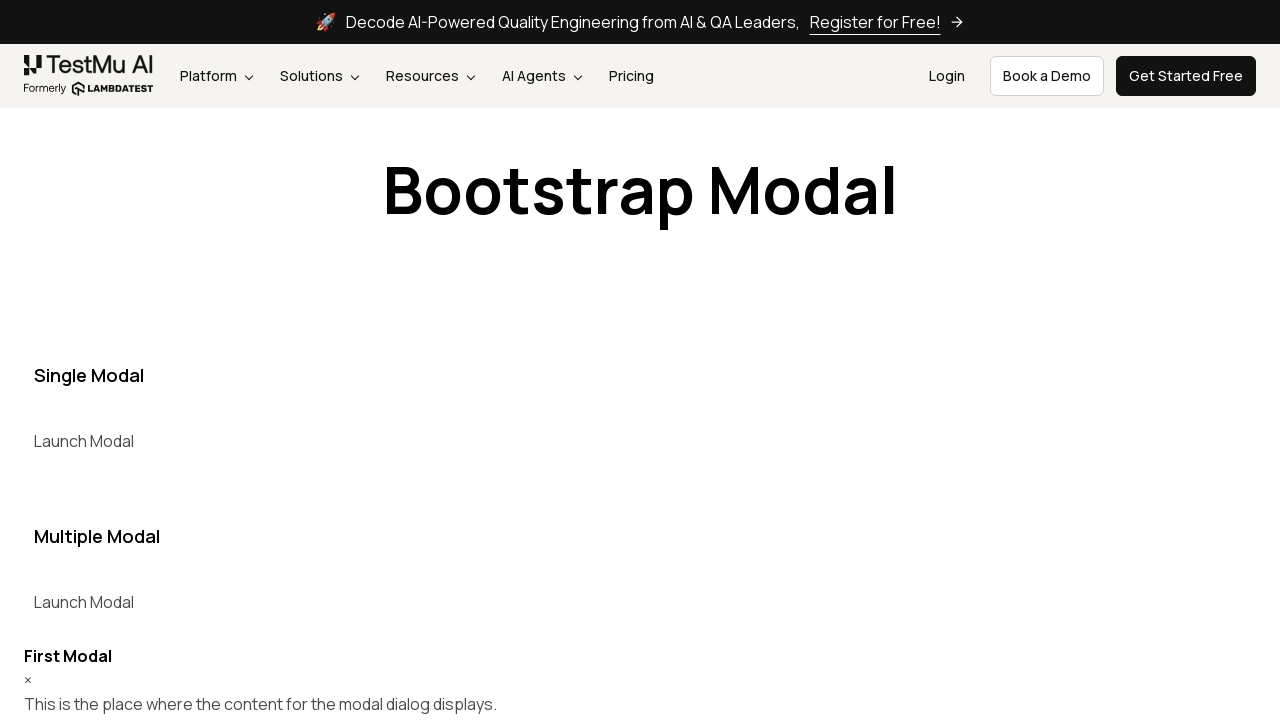

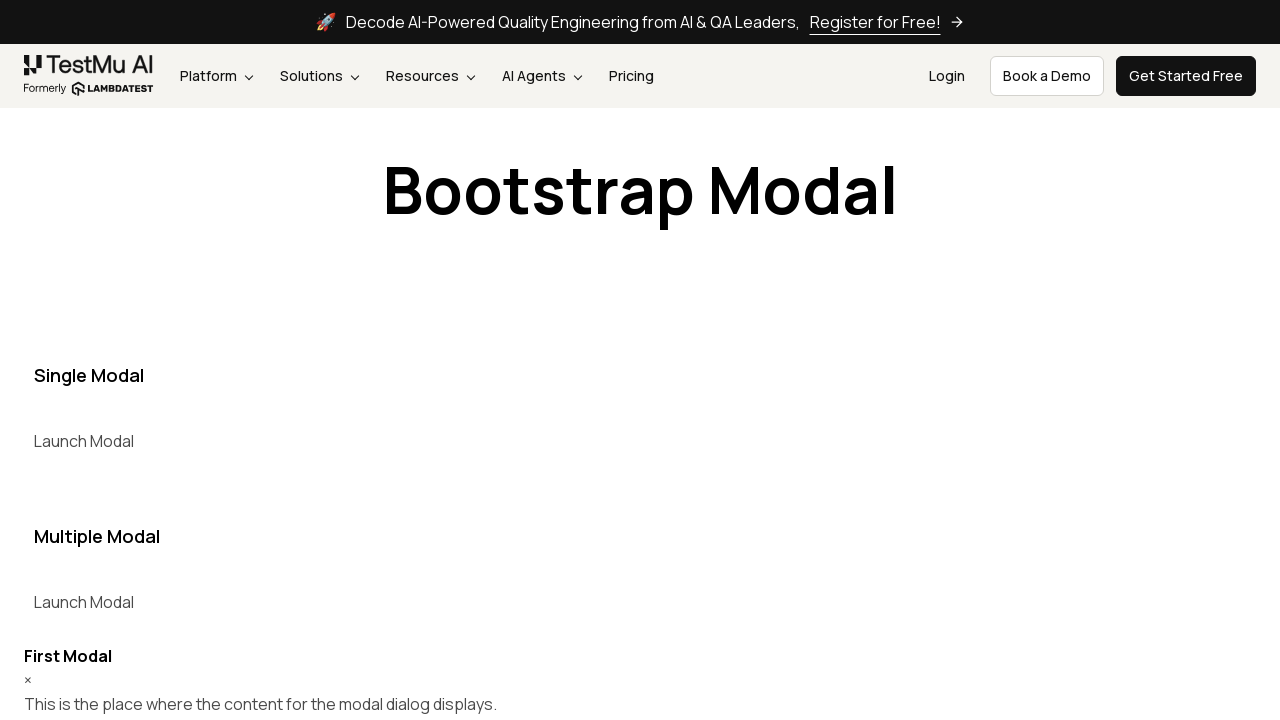